Tests jQuery UI selectmenu widget by switching to an iframe, clicking on a custom dropdown, and selecting the "Slower" option from the speed dropdown

Starting URL: https://jqueryui.com/selectmenu/

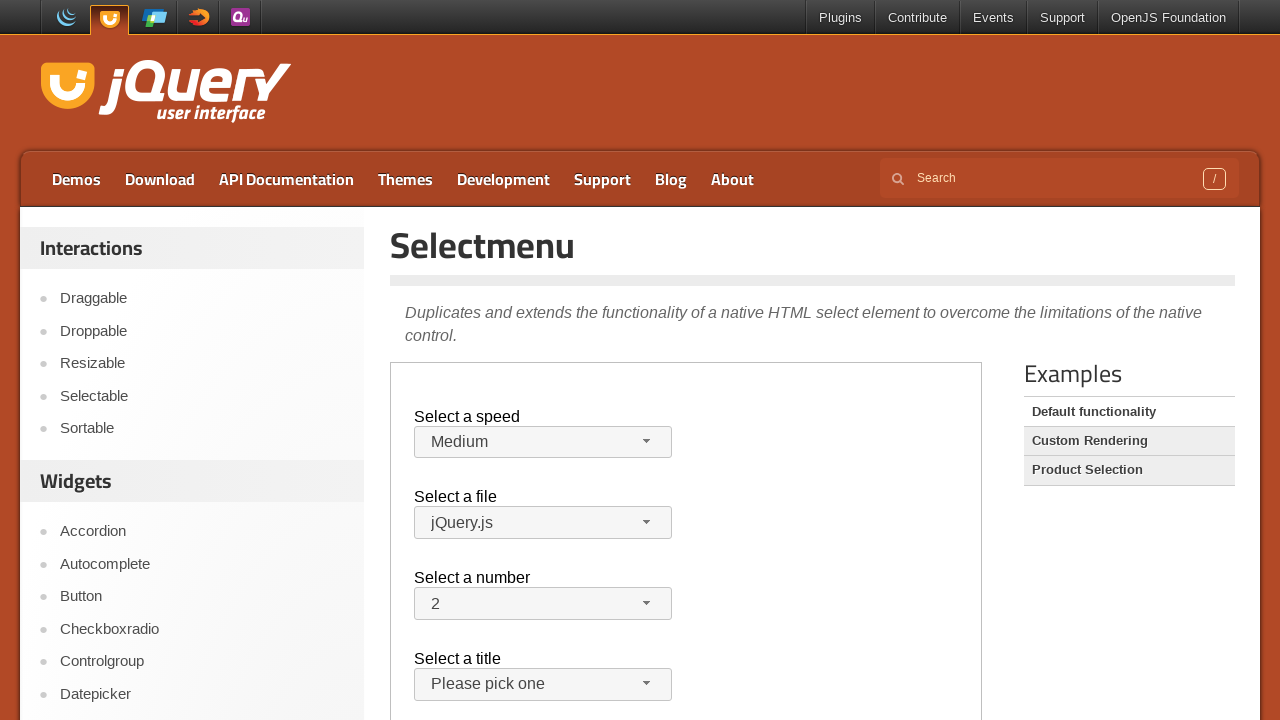

Clicked the speed dropdown button in the iframe at (543, 442) on iframe.demo-frame >> internal:control=enter-frame >> xpath=//span[@id='speed-but
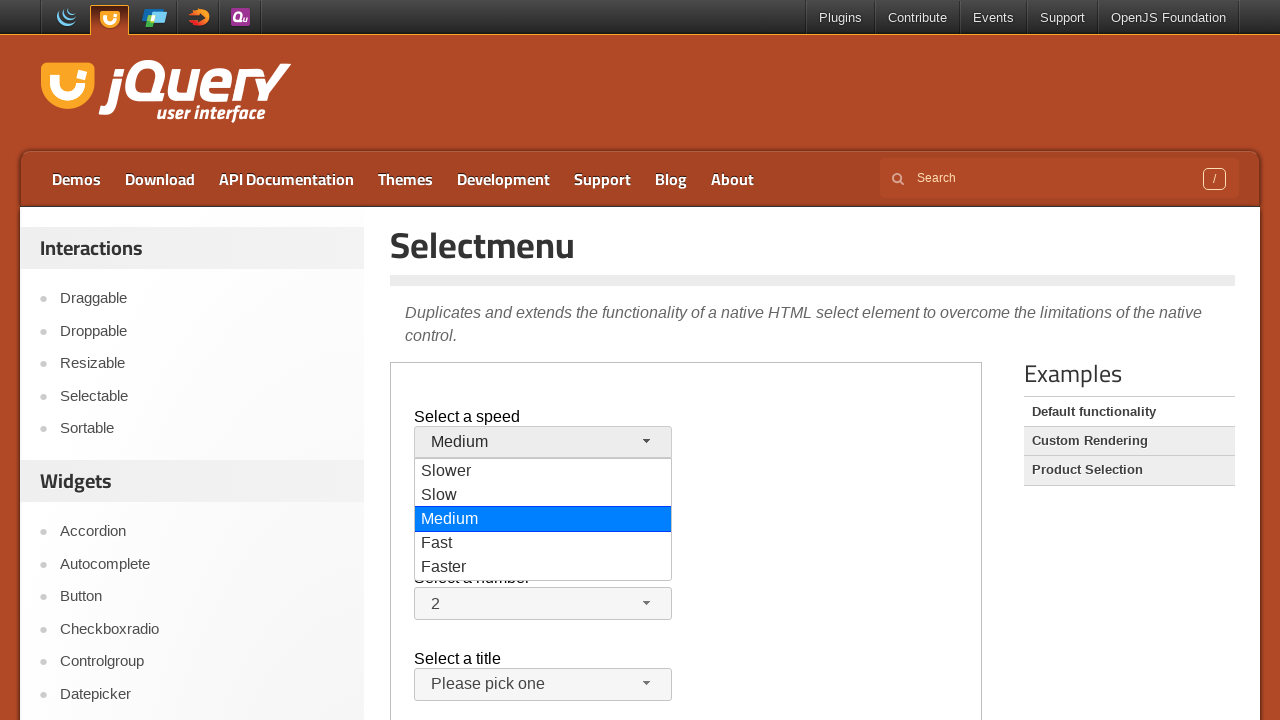

Selected 'Slower' option from the speed dropdown menu at (543, 472) on iframe.demo-frame >> internal:control=enter-frame >> xpath=//ul[@id='speed-menu'
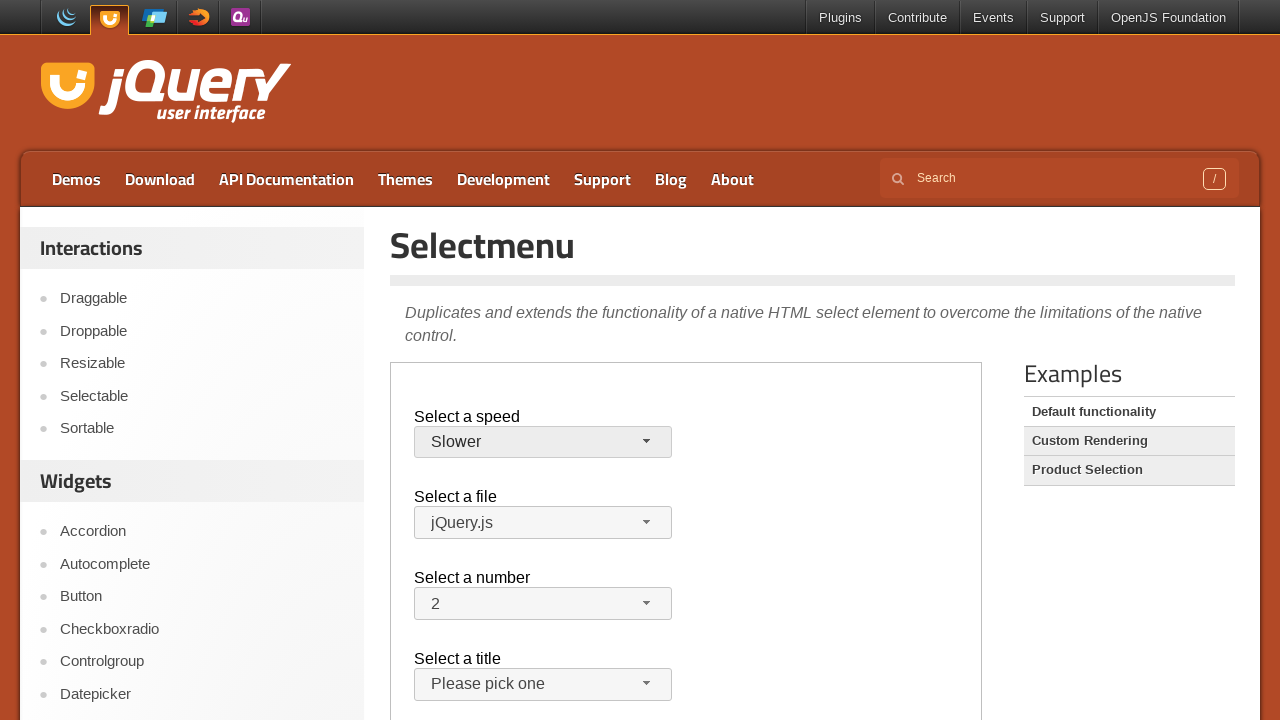

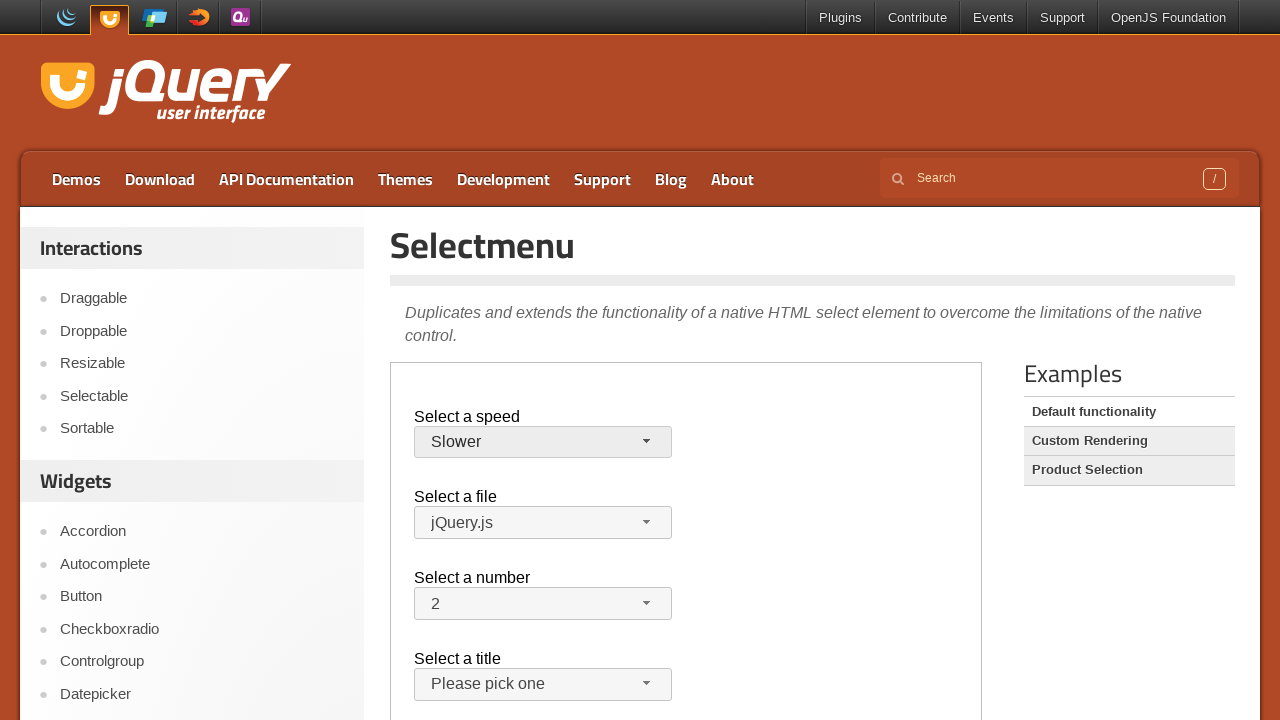